Tests adding products to basket and navigating to view the basket

Starting URL: https://practice.automationtesting.in/shop/

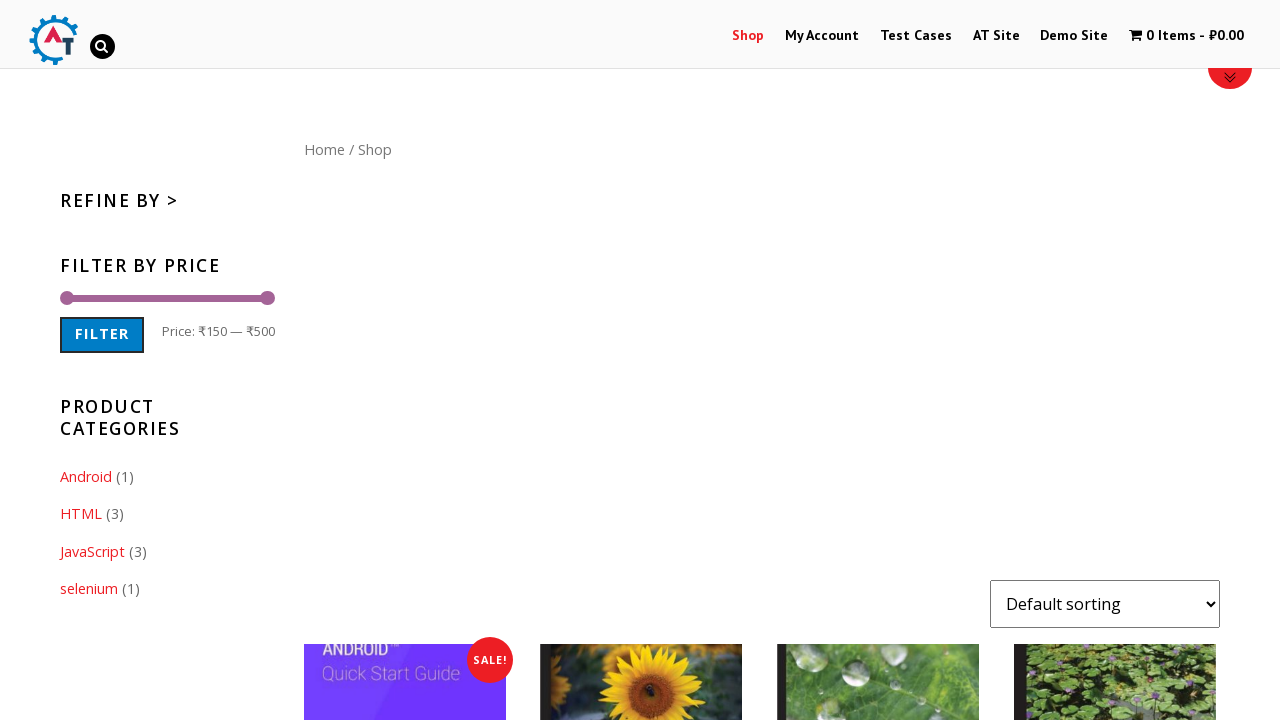

Navigated to shop page
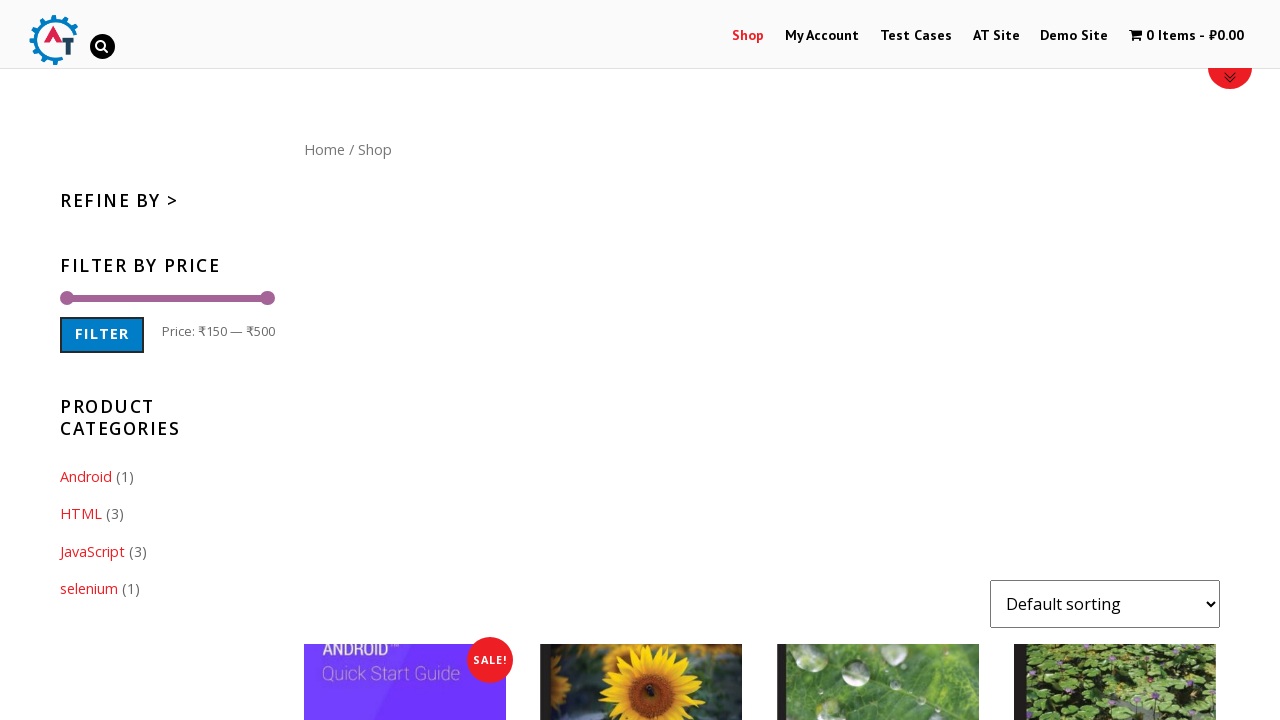

Added first product (ID 182) to basket at (1115, 361) on a[data-product_id='182']
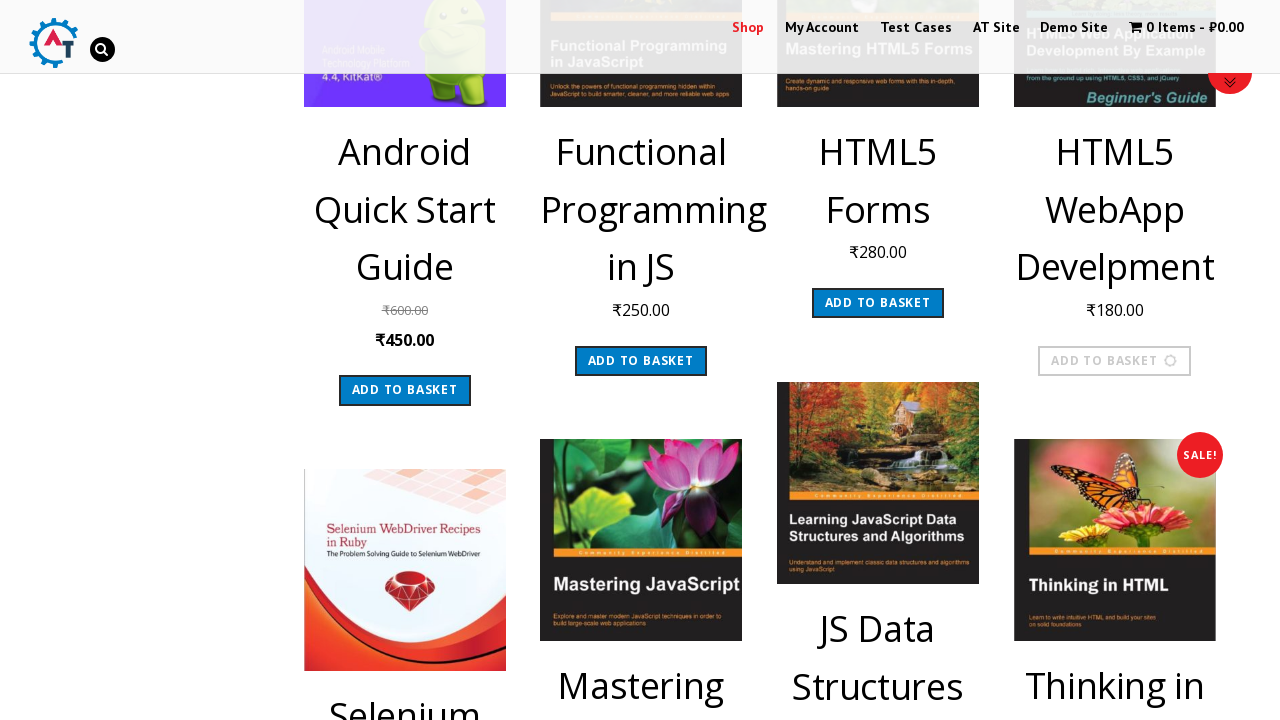

View Basket link appeared
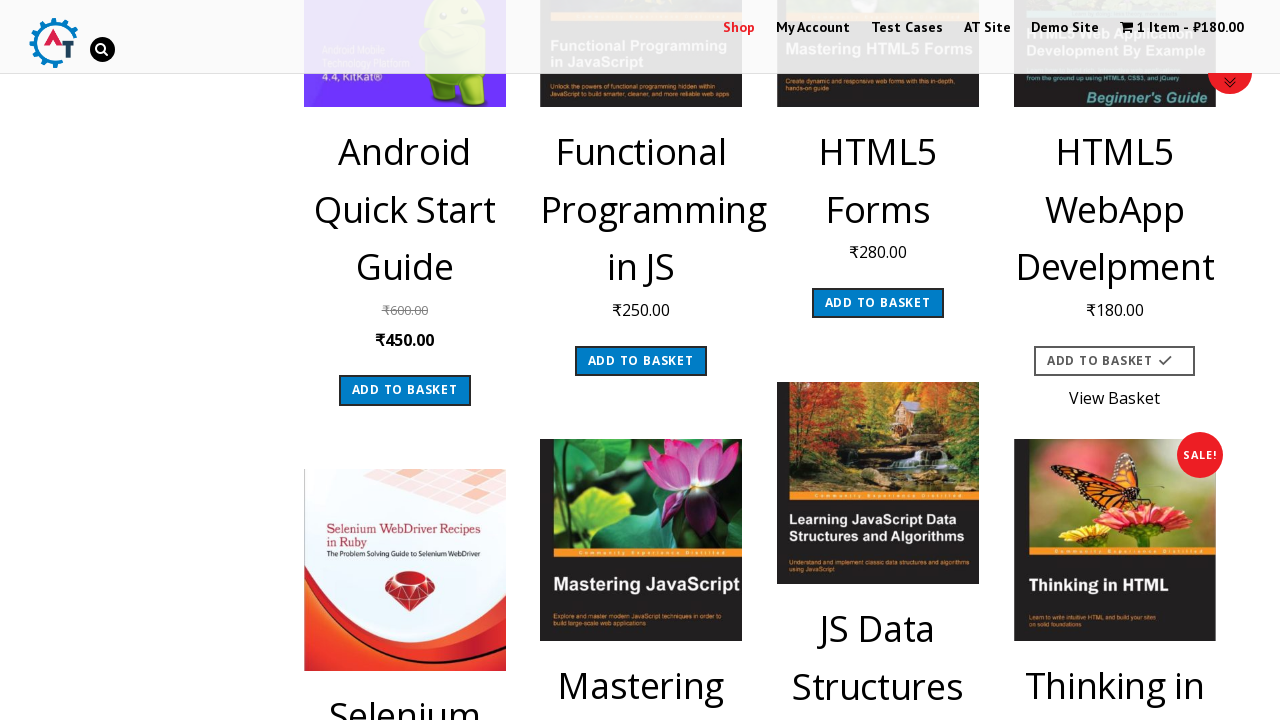

Added second product (ID 165) to basket at (641, 360) on a[data-product_id='165']
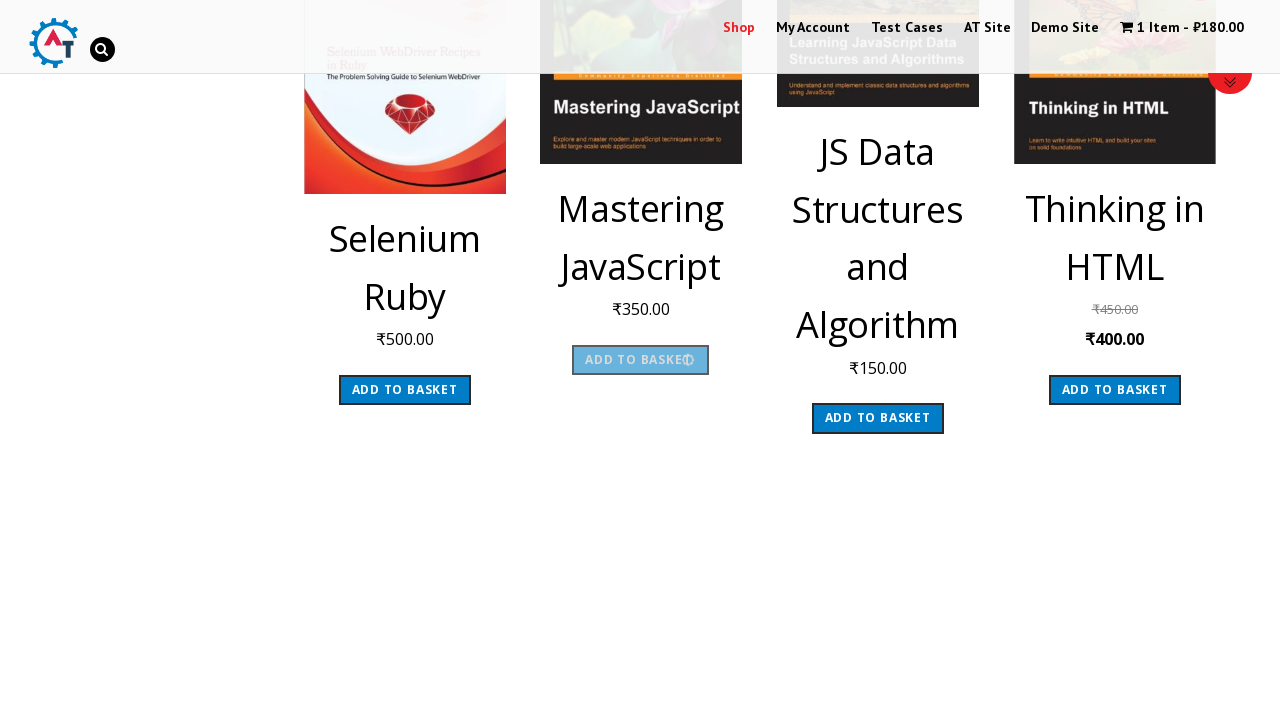

Clicked View Basket link to navigate to basket at (1115, 361) on li.post-182 a[title='View Basket']
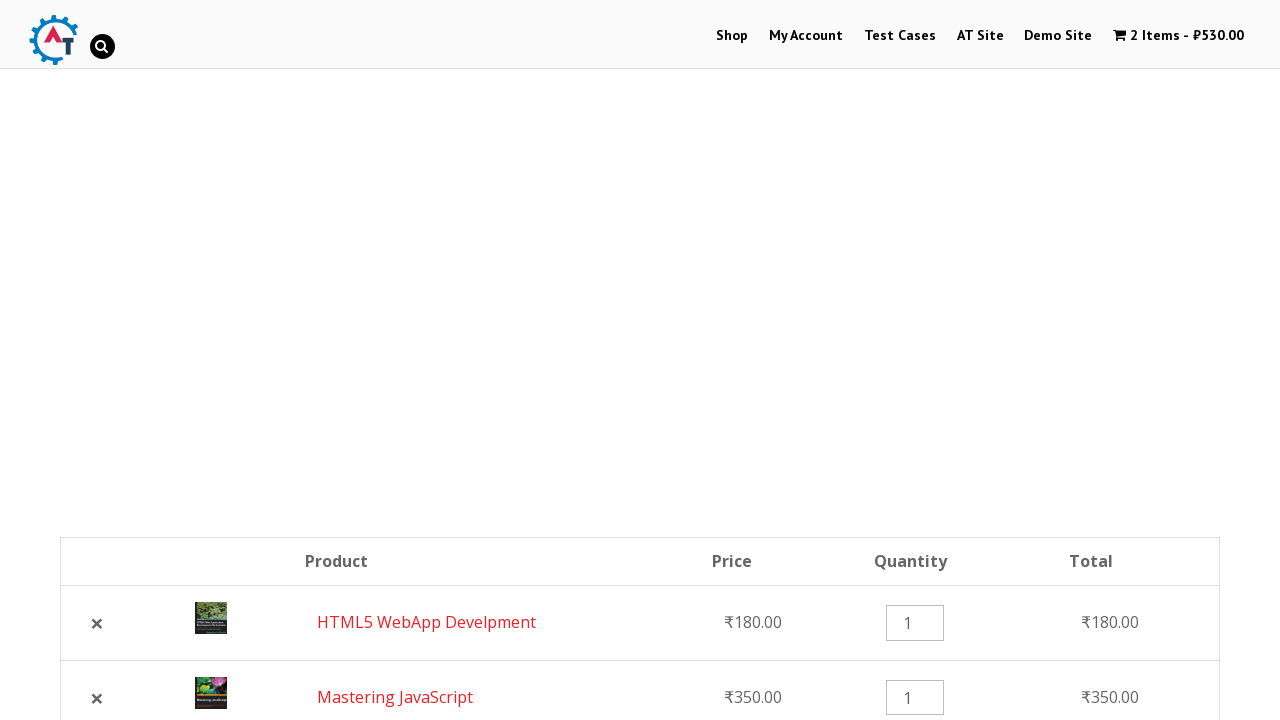

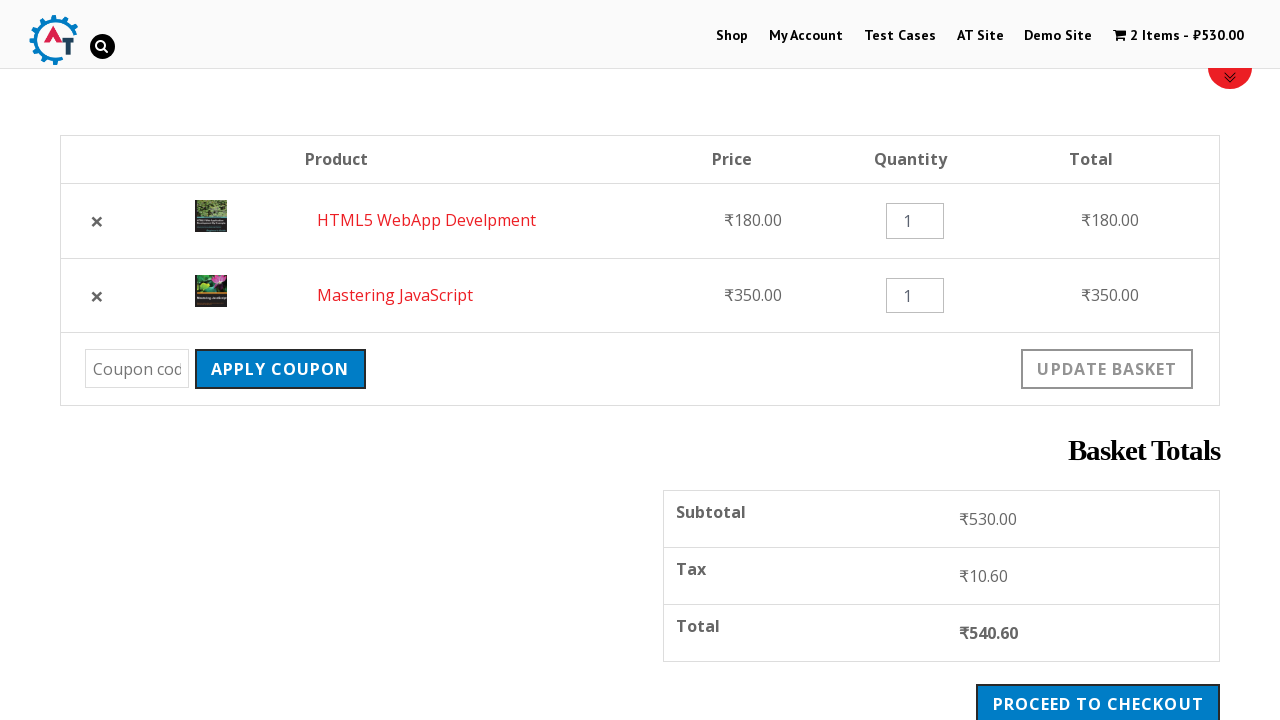